Tests a multi-step form by clicking a link with specific text, then filling out a form with personal information (first name, last name, city, country) and submitting it.

Starting URL: http://suninjuly.github.io/find_link_text

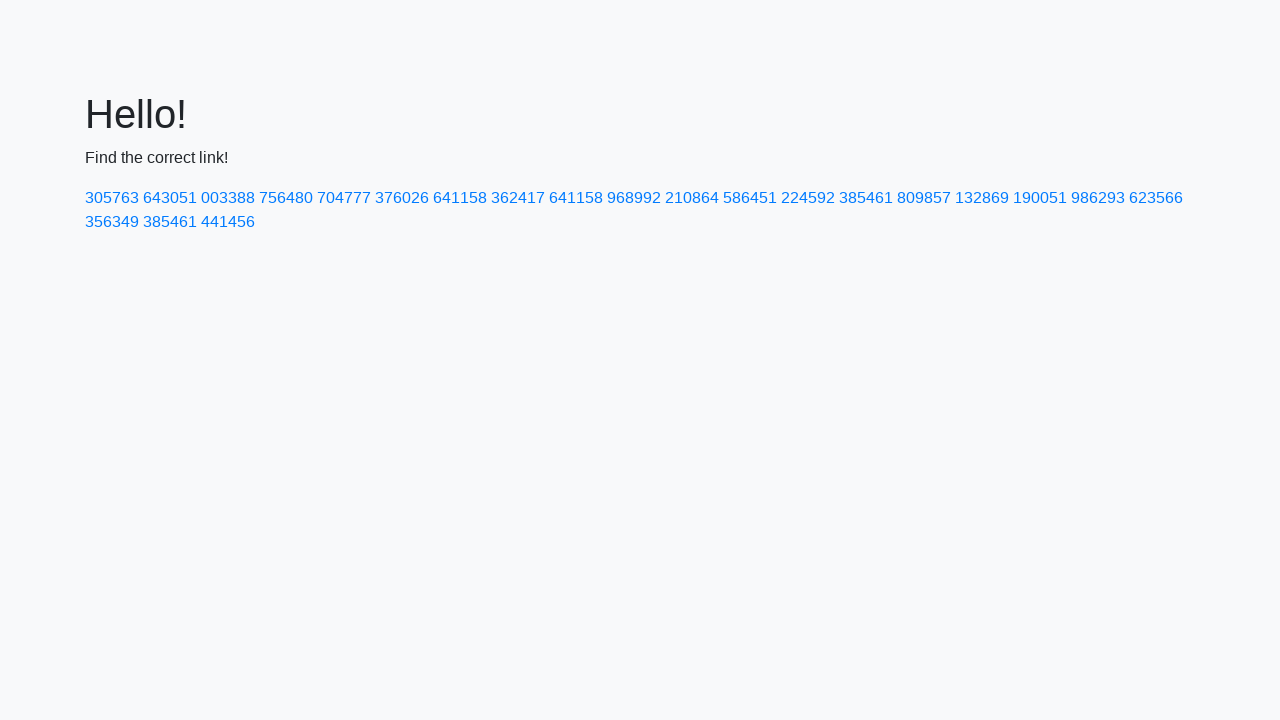

Clicked link with text '224592' at (808, 198) on a:has-text('224592')
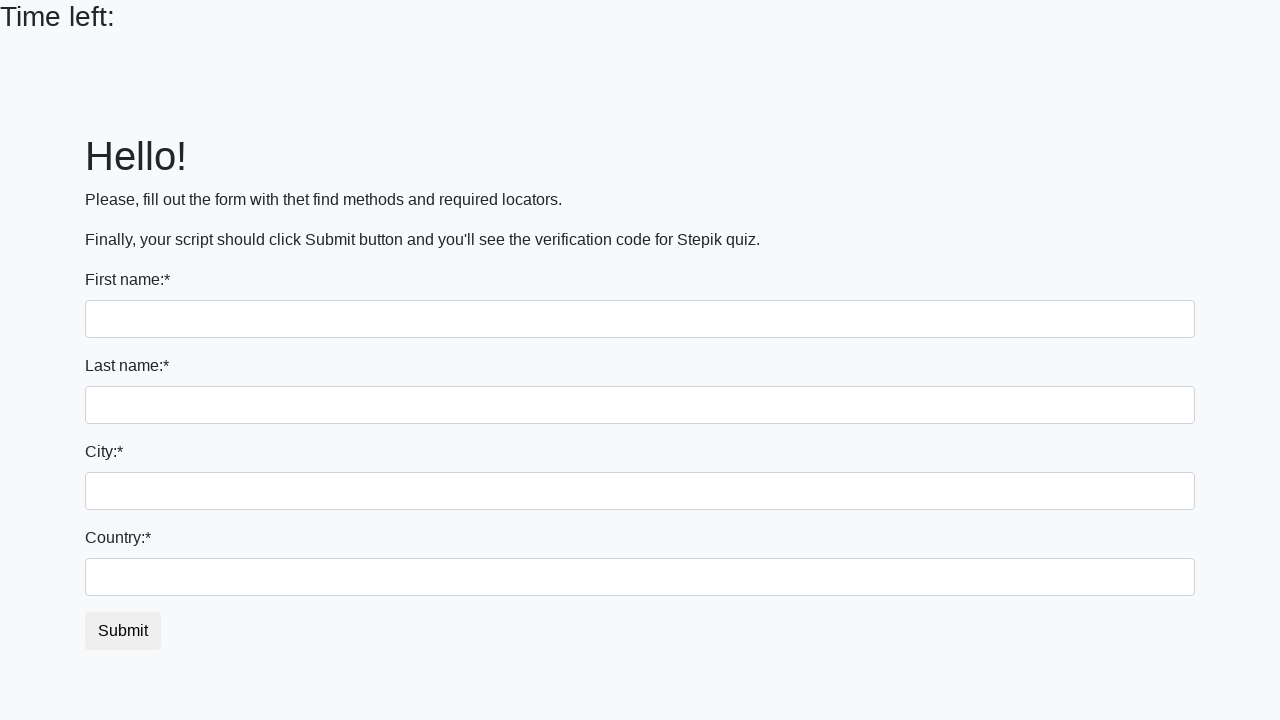

Filled first name field with 'Ivan' on input[name='first_name']
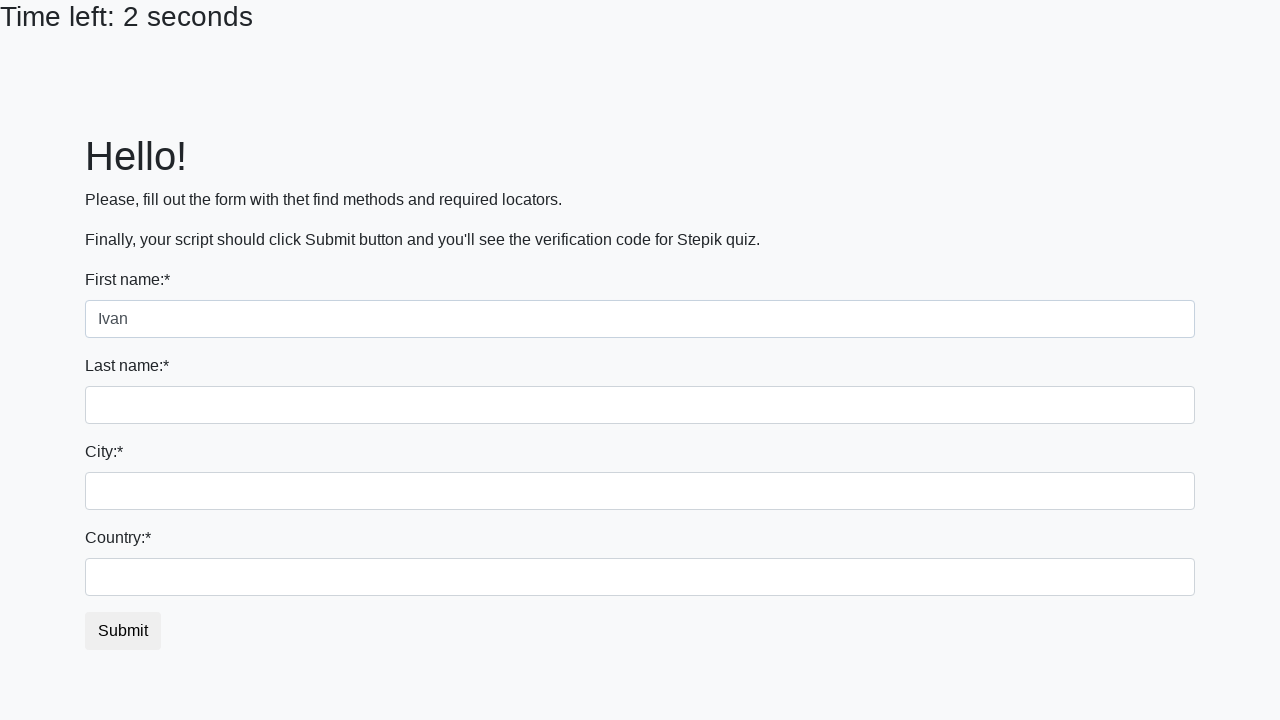

Filled last name field with 'Petrov' on input[name='last_name']
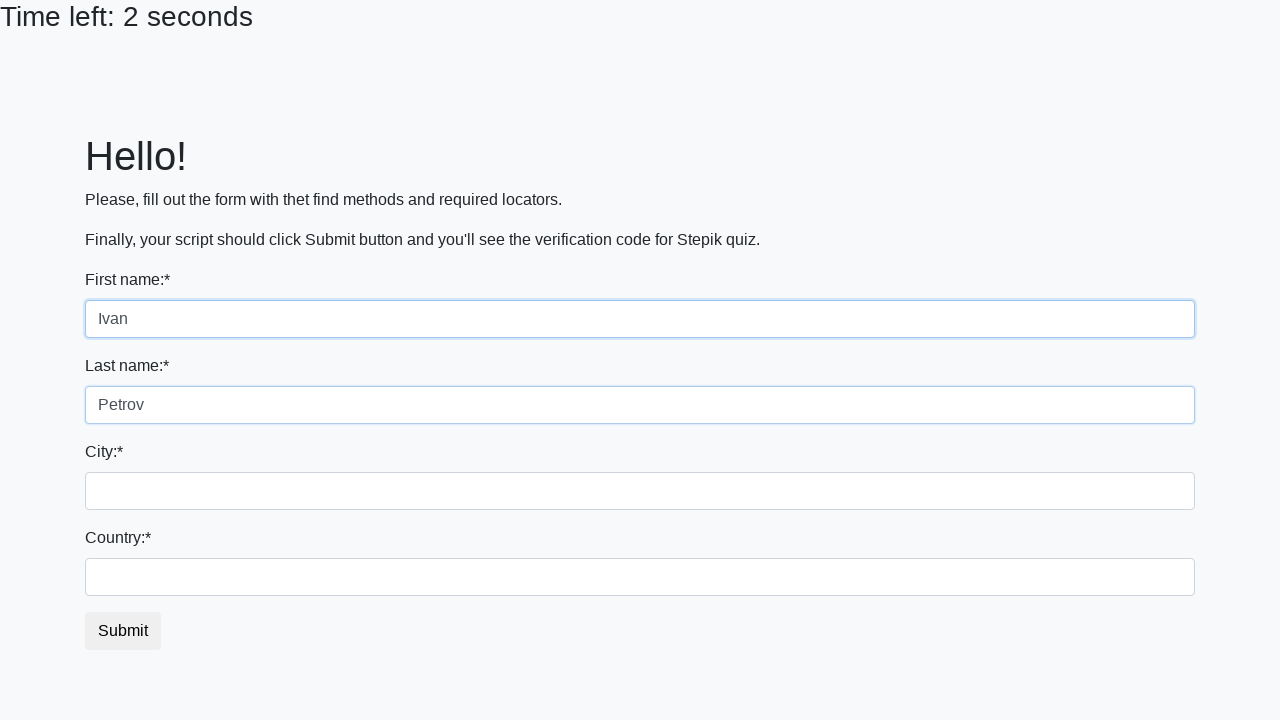

Filled city field with 'Smolensk' on .city
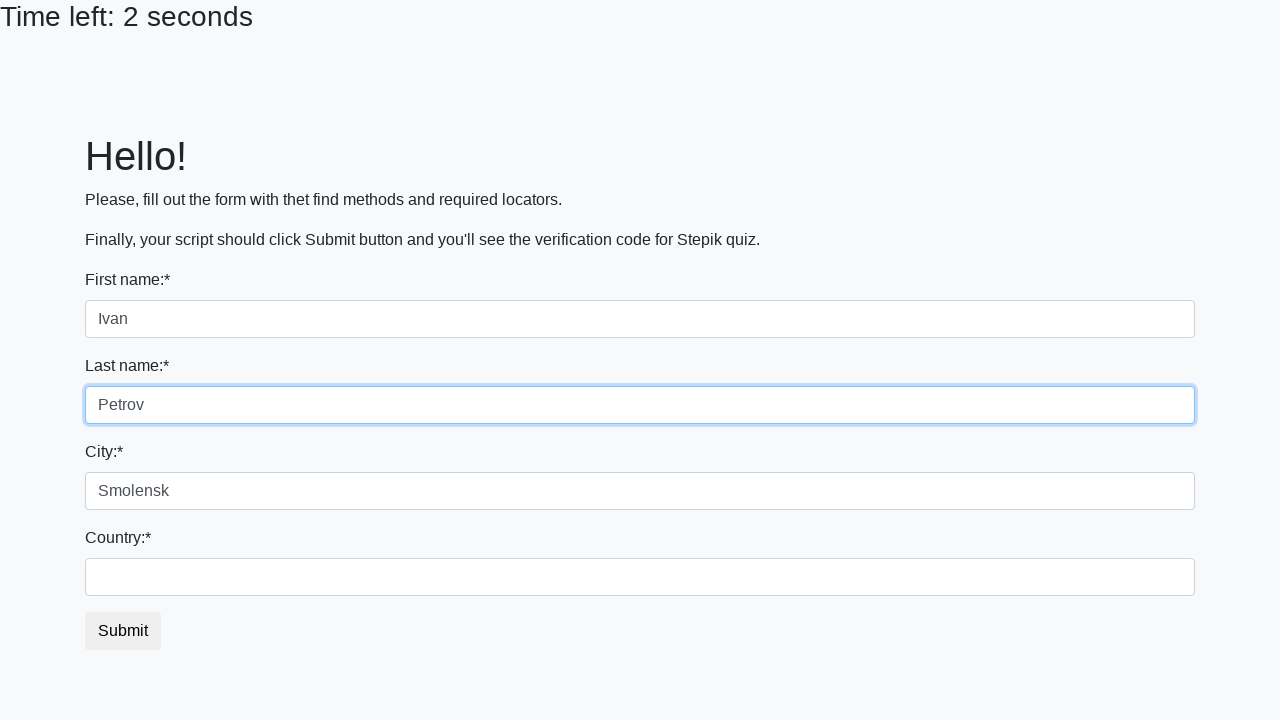

Filled country field with 'Russia' on #country
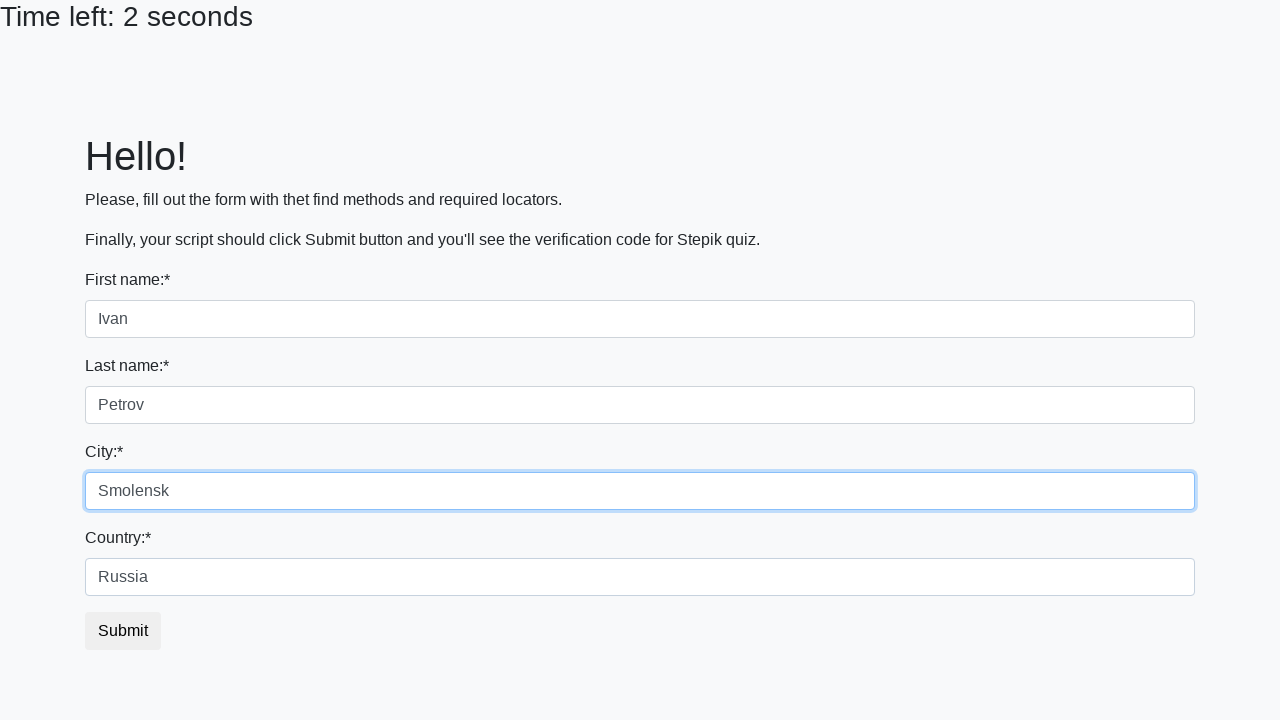

Clicked submit button to submit form at (123, 631) on button.btn
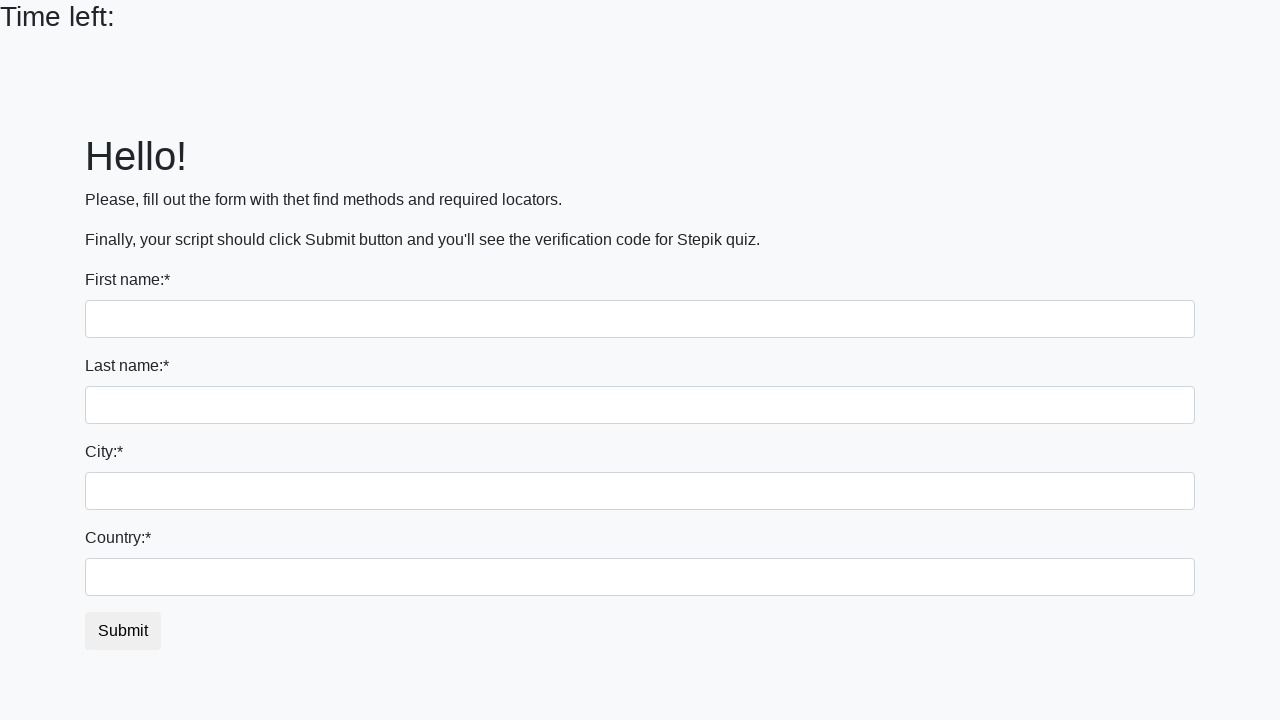

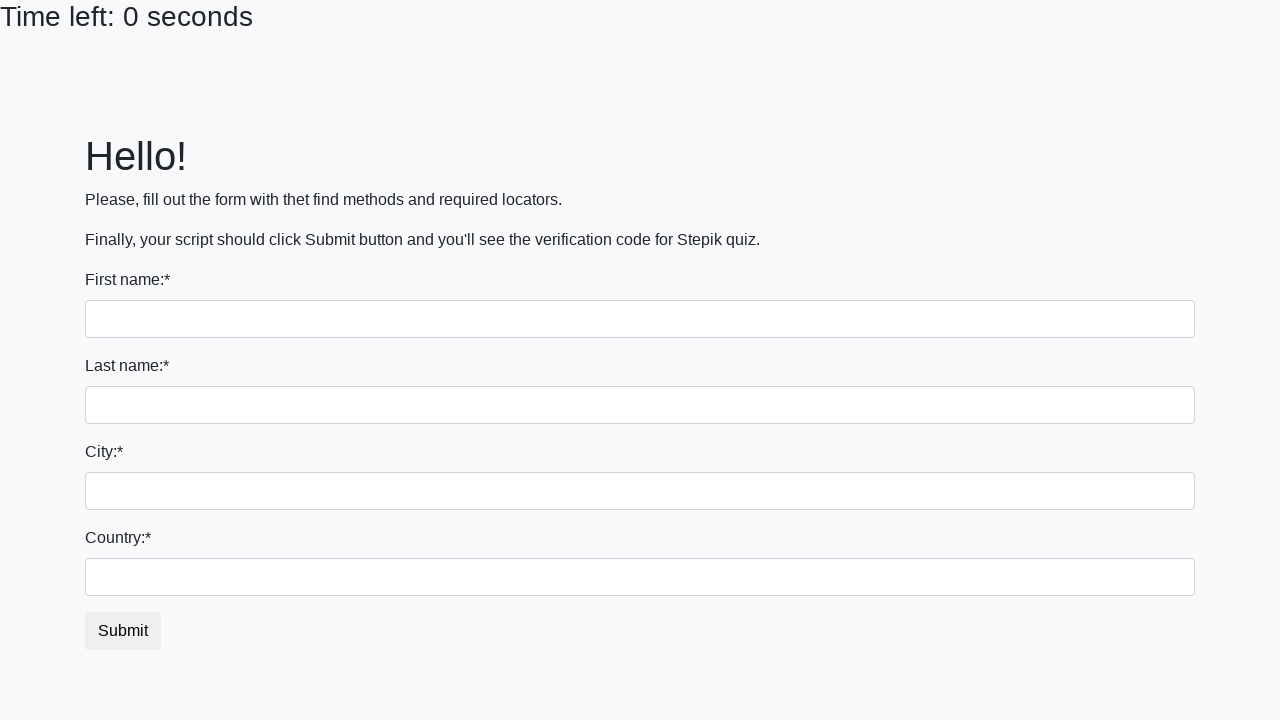